Tests opening a URL in a new tab and verifying the new tab URL

Starting URL: https://demoqa.com/browser-windows

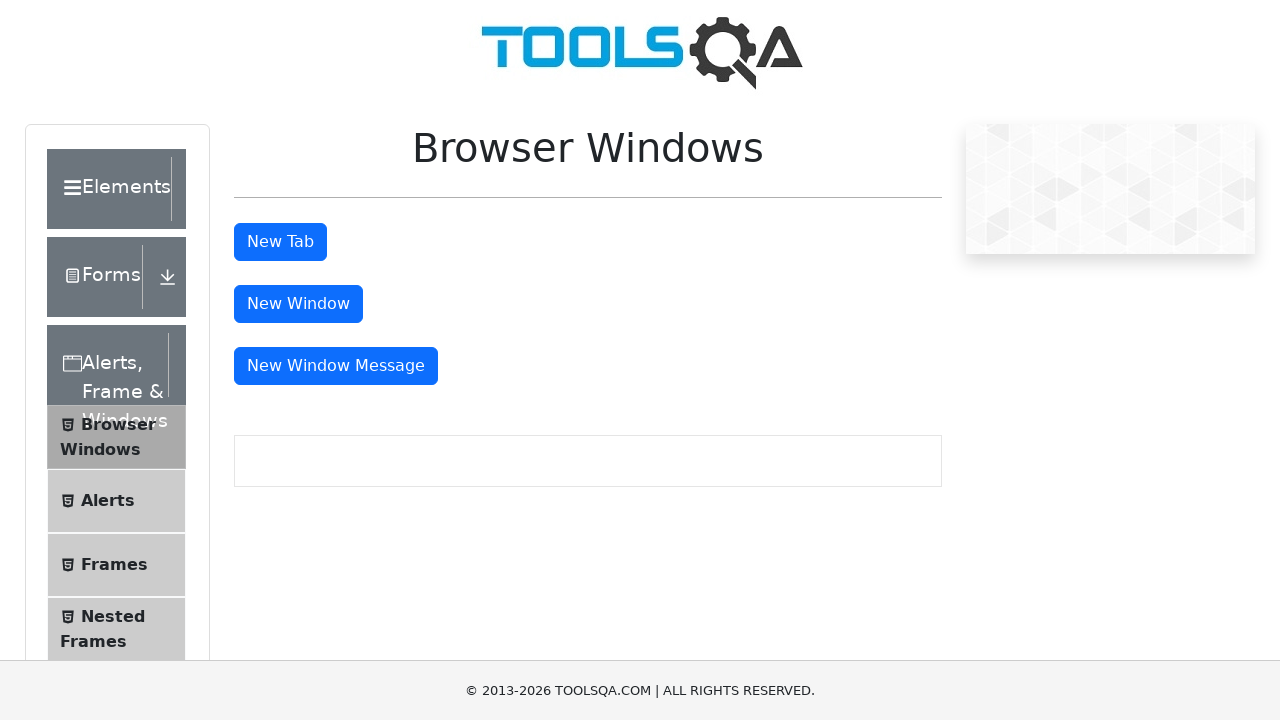

Clicked tab button to open new tab at (280, 242) on #tabButton
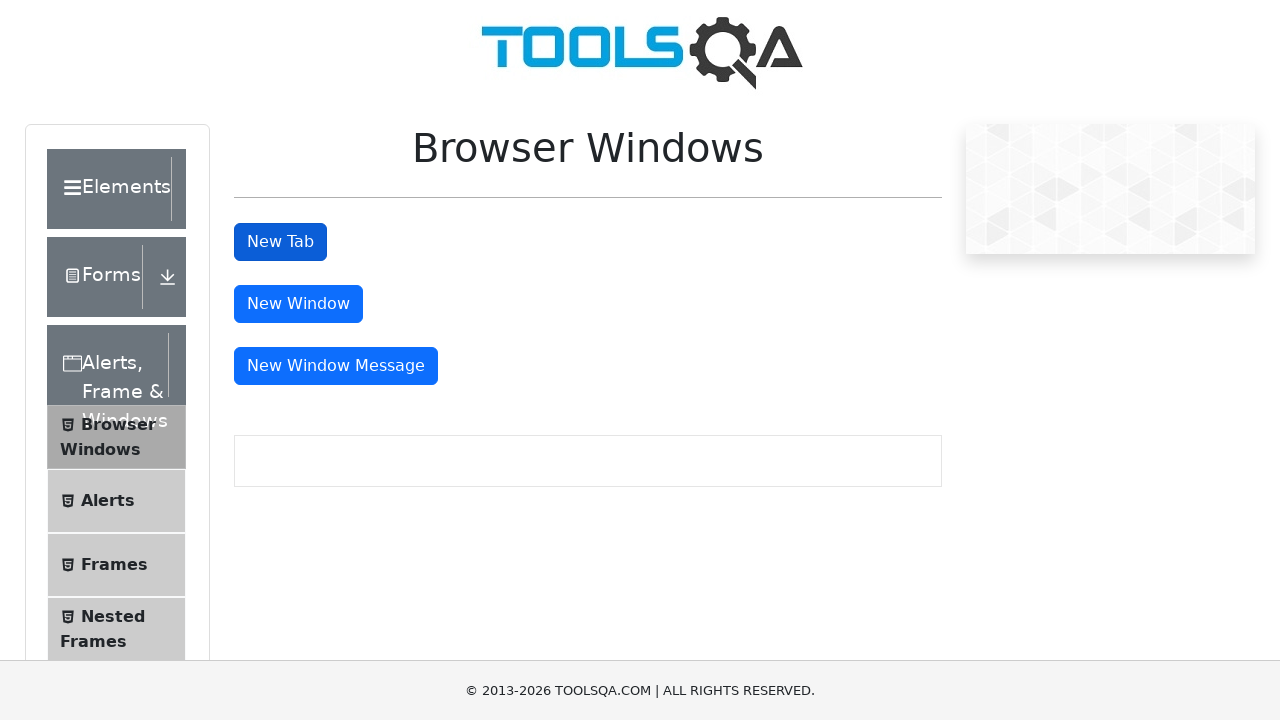

New tab opened and captured
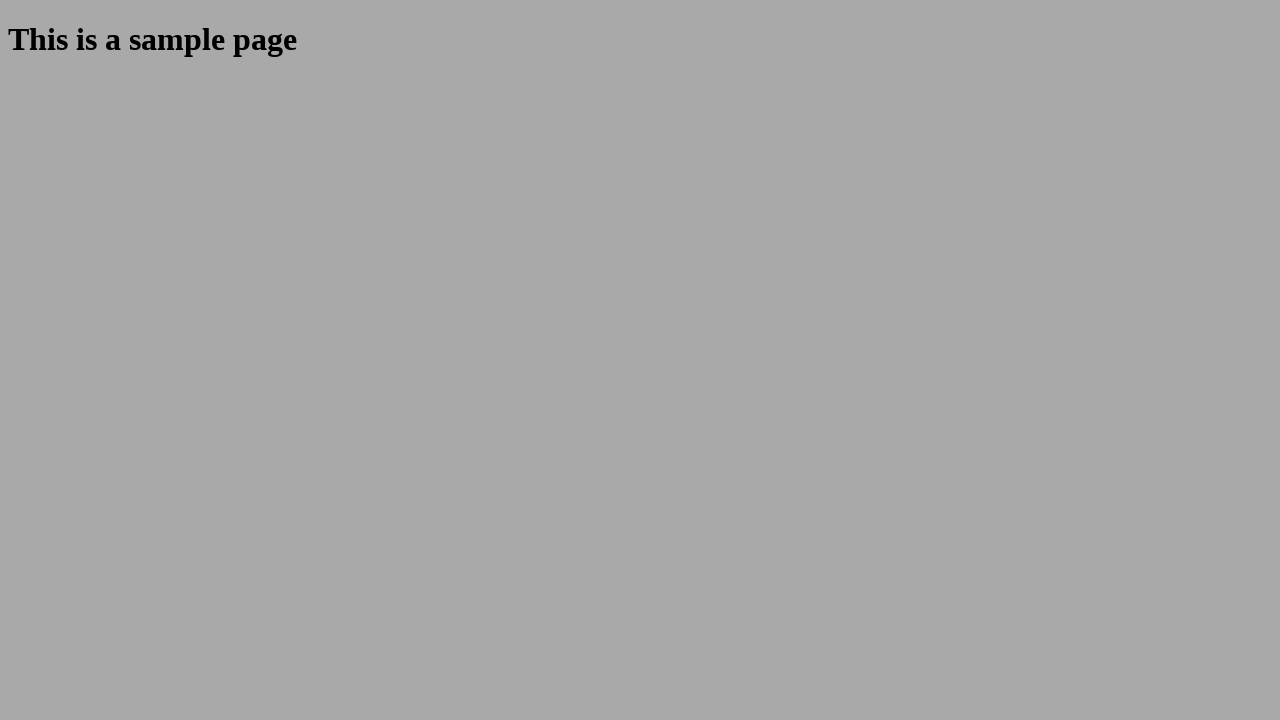

New page loaded successfully
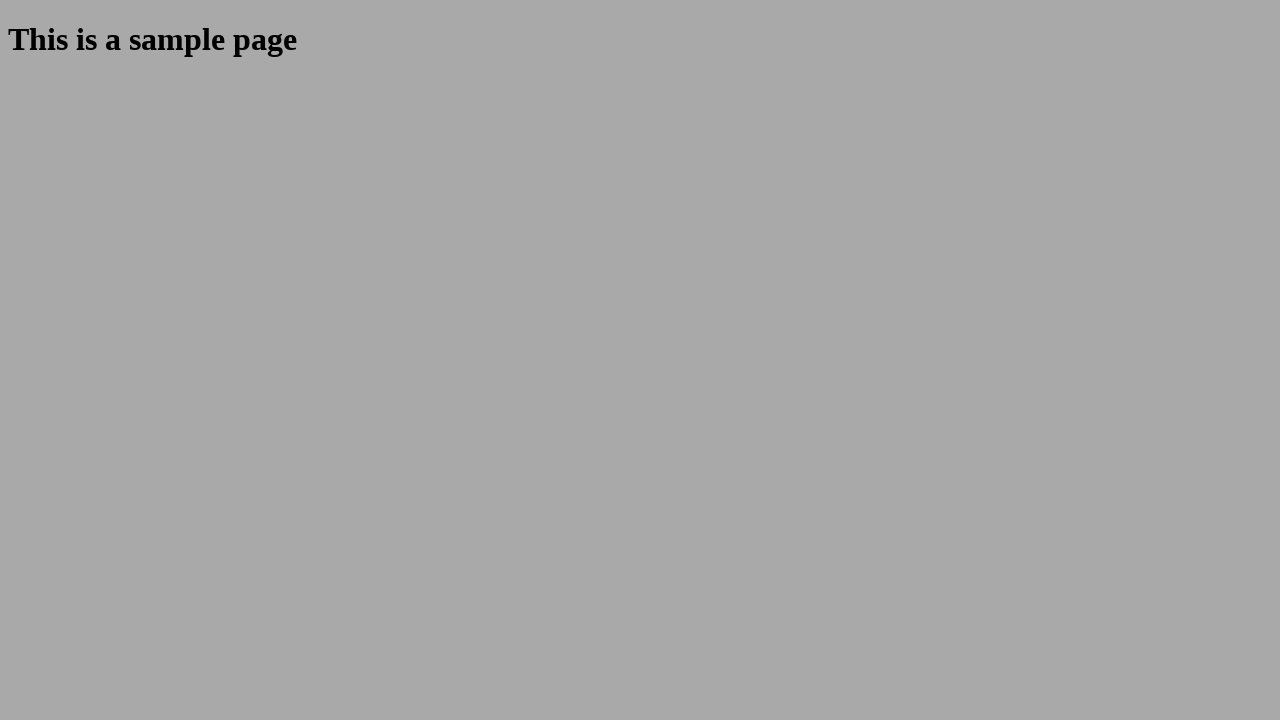

Verified new tab URL is https://demoqa.com/sample
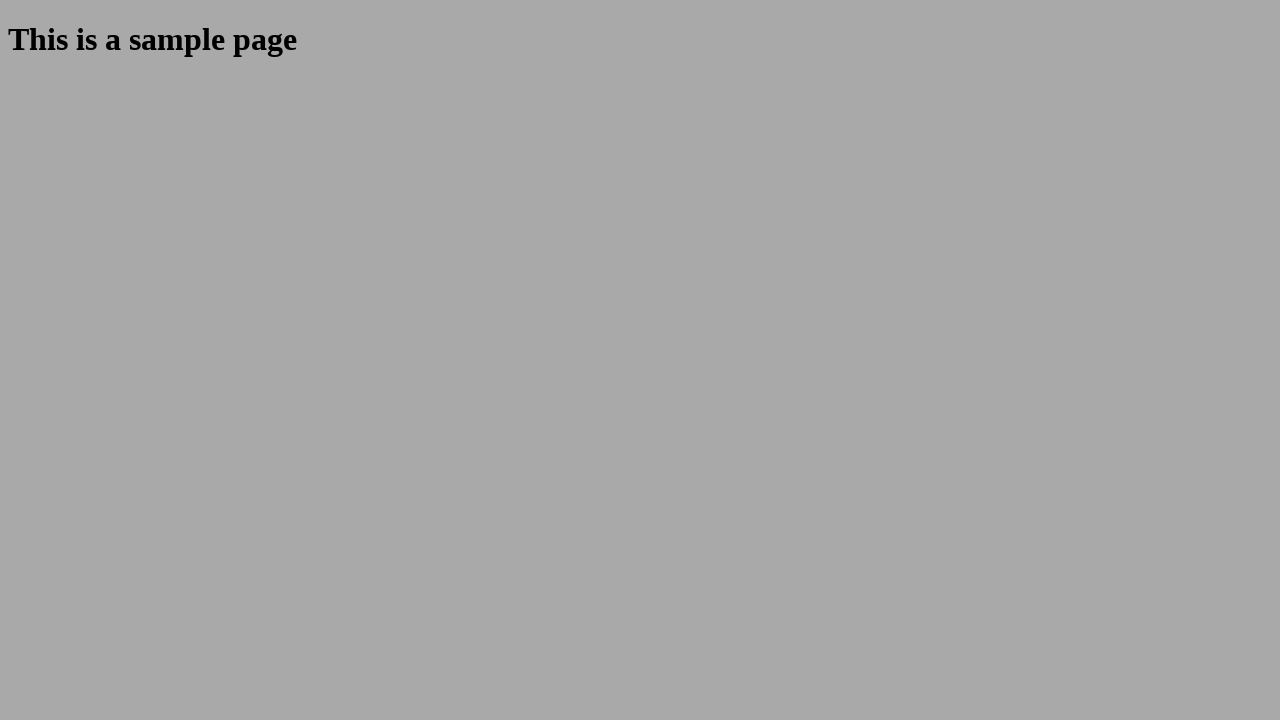

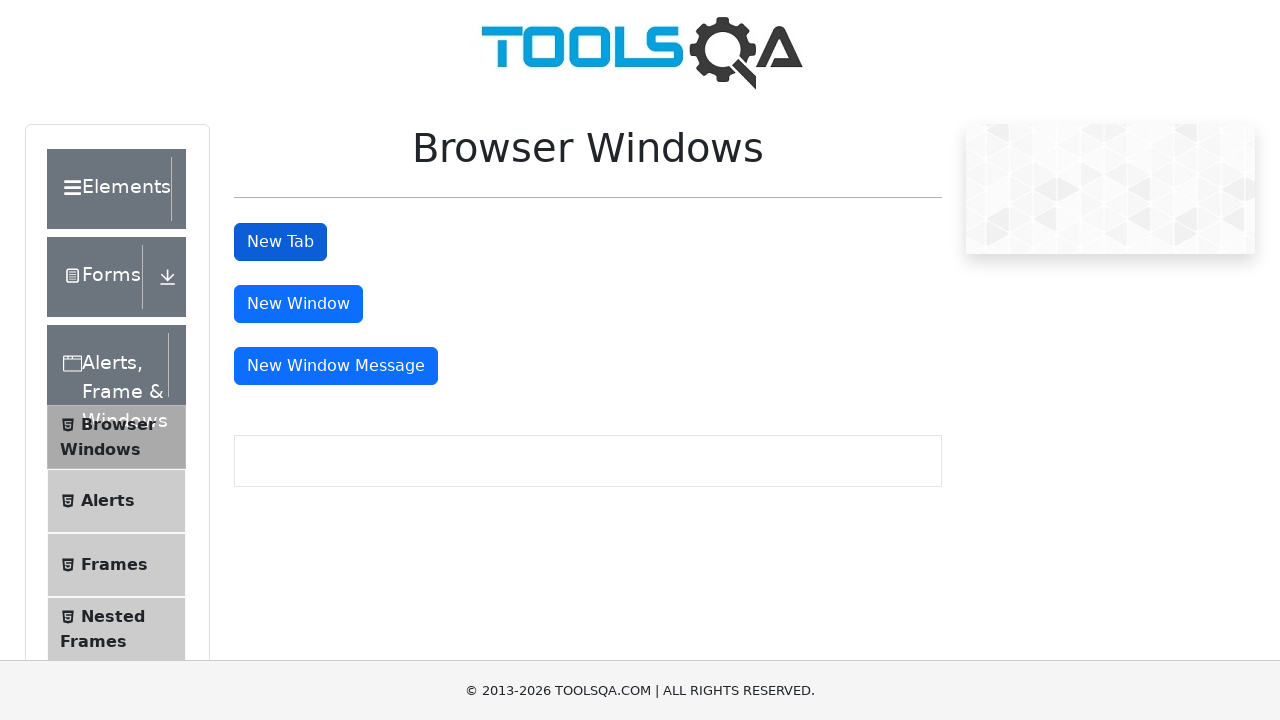